Tests that an error message is displayed when attempting to login with a username but no password

Starting URL: https://www.saucedemo.com

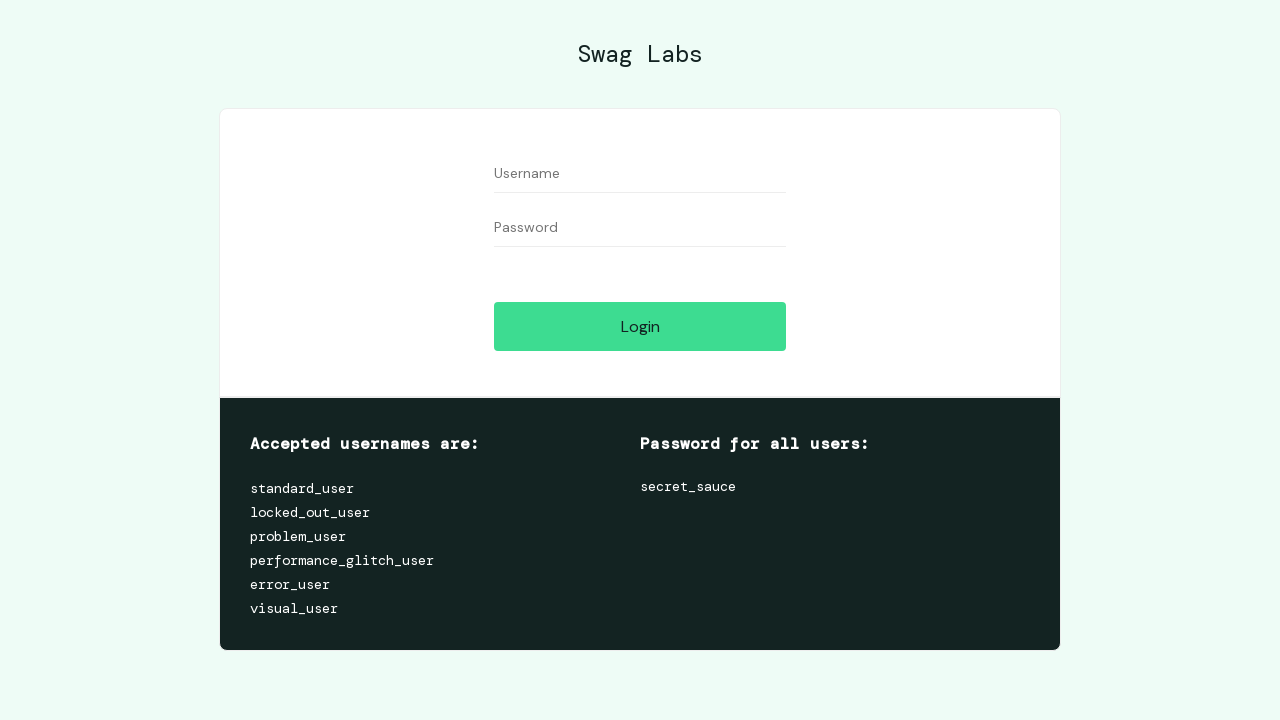

Filled username field with 'Mehmet' on #user-name
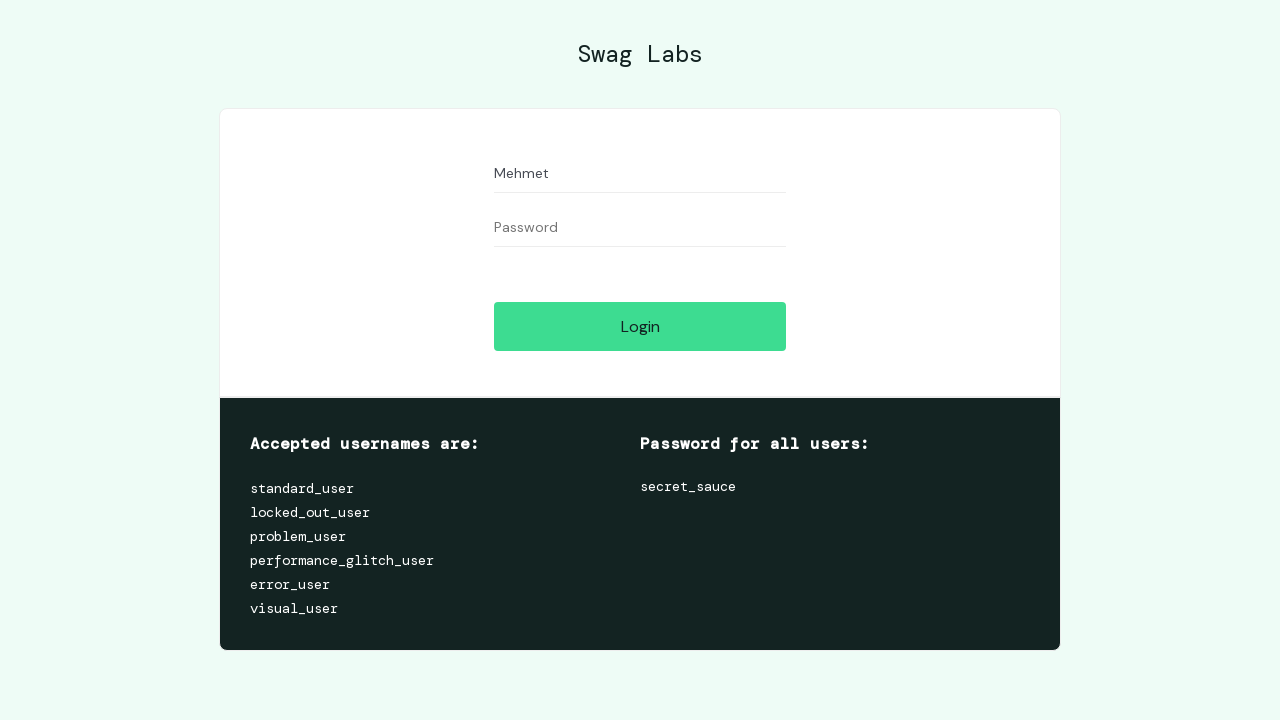

Left password field empty on #password
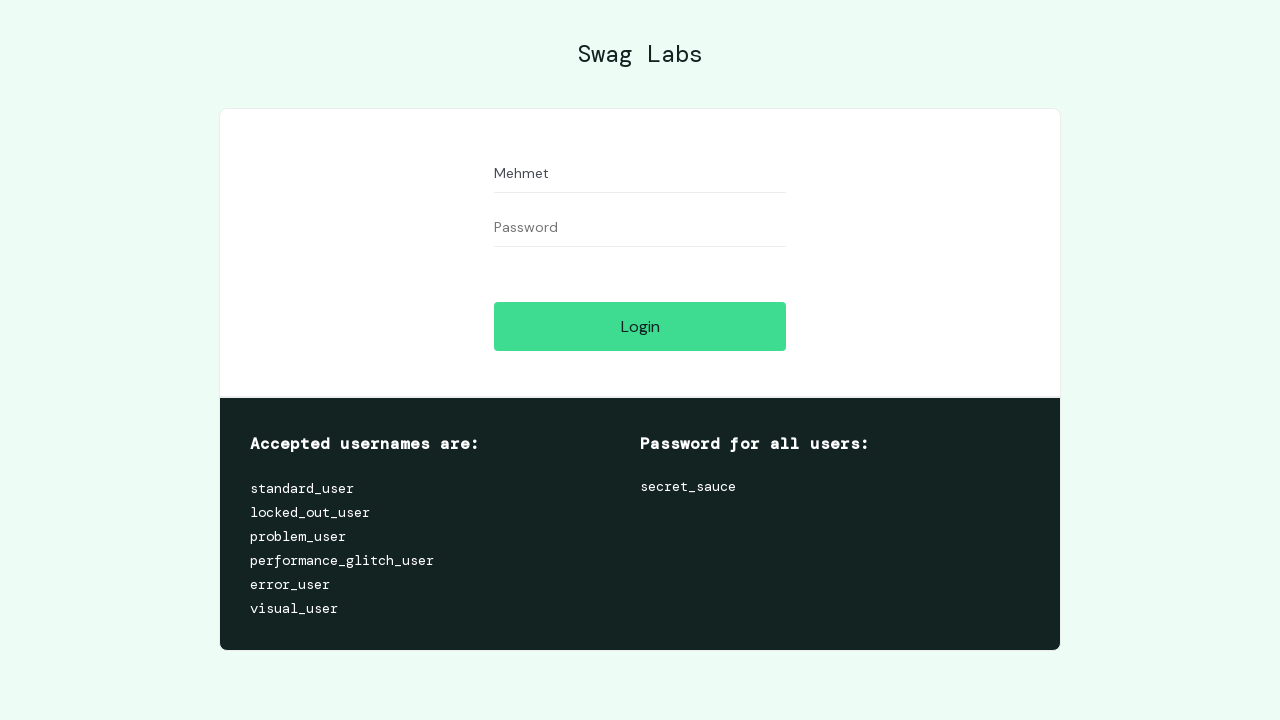

Clicked login button at (640, 326) on #login-button
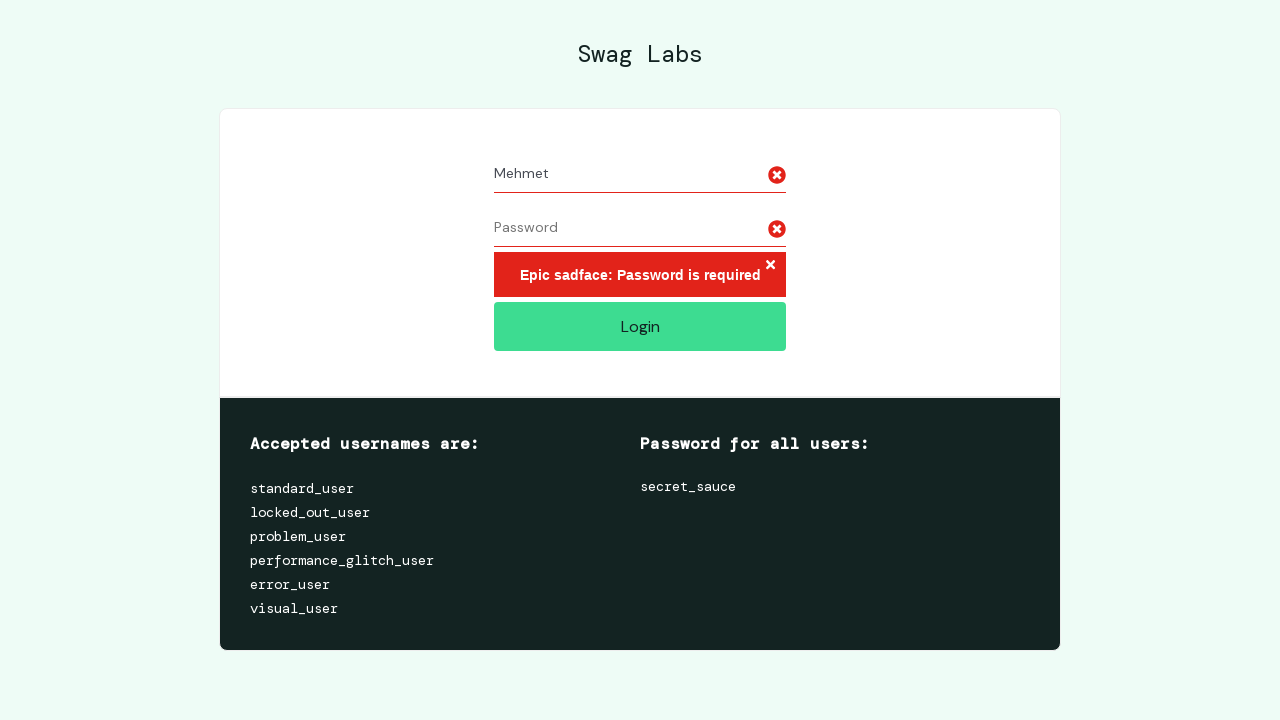

Error message element appeared
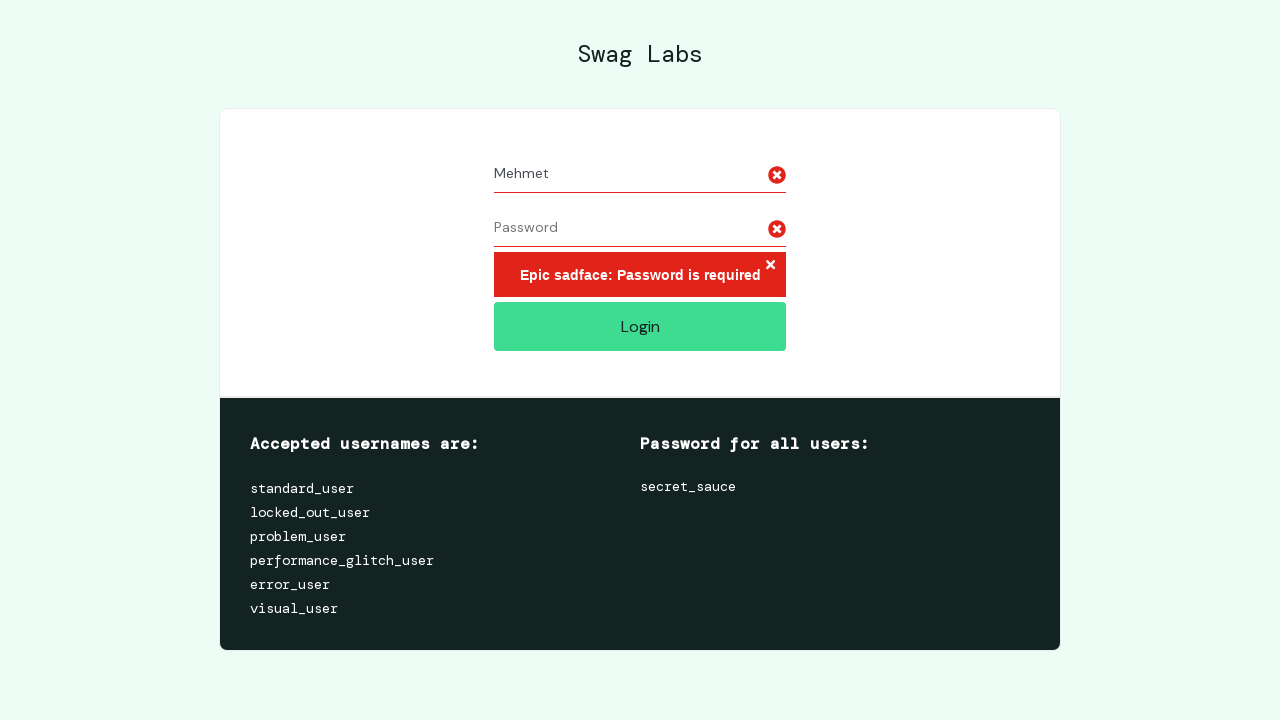

Located error message element
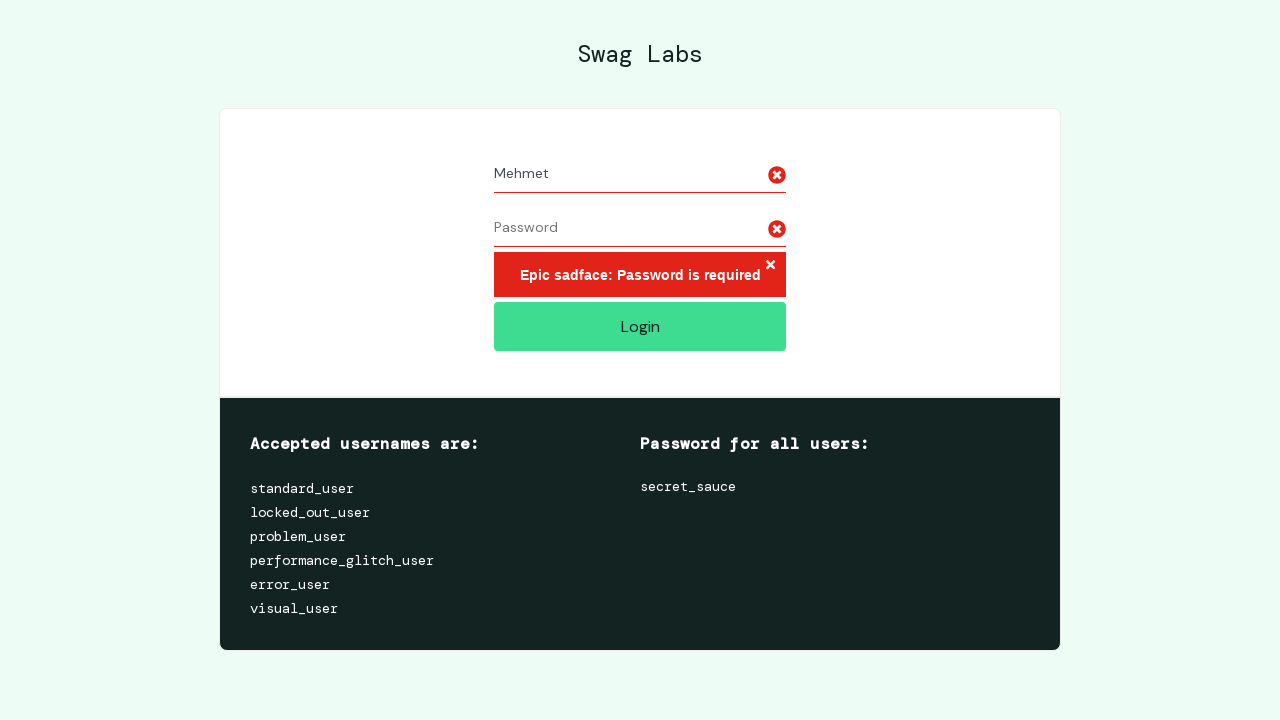

Verified error message: 'Epic sadface: Password is required'
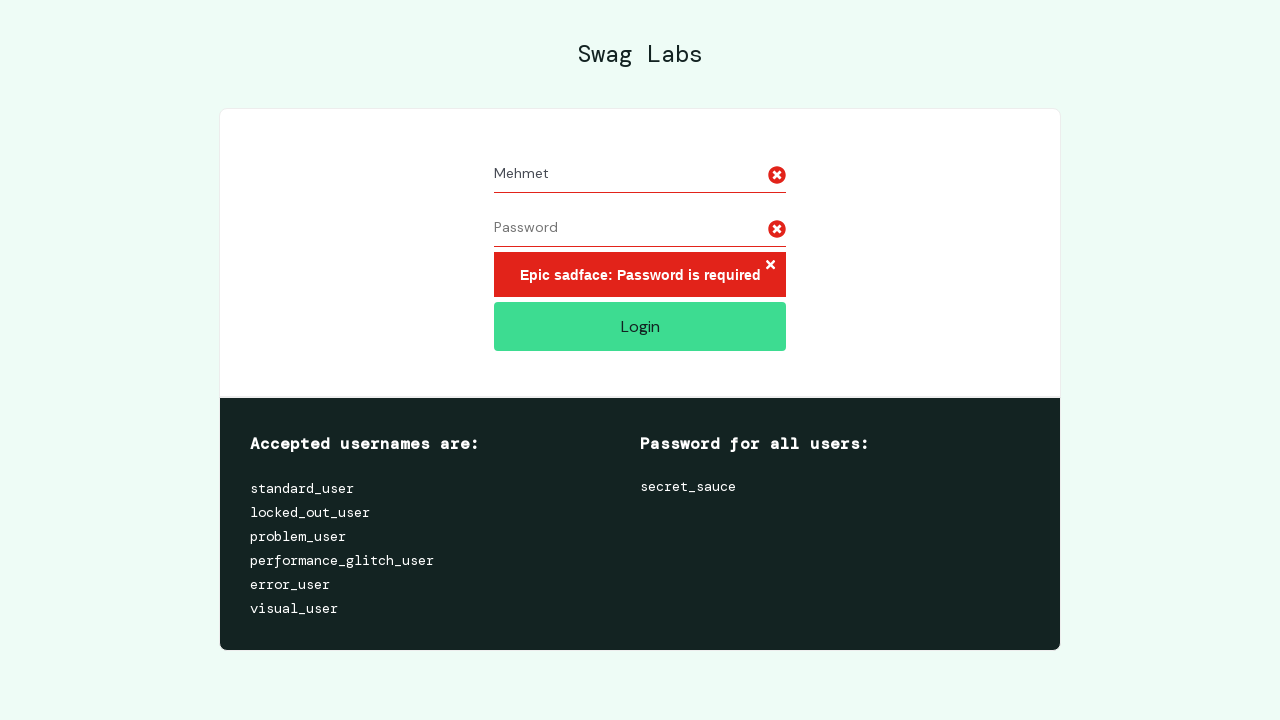

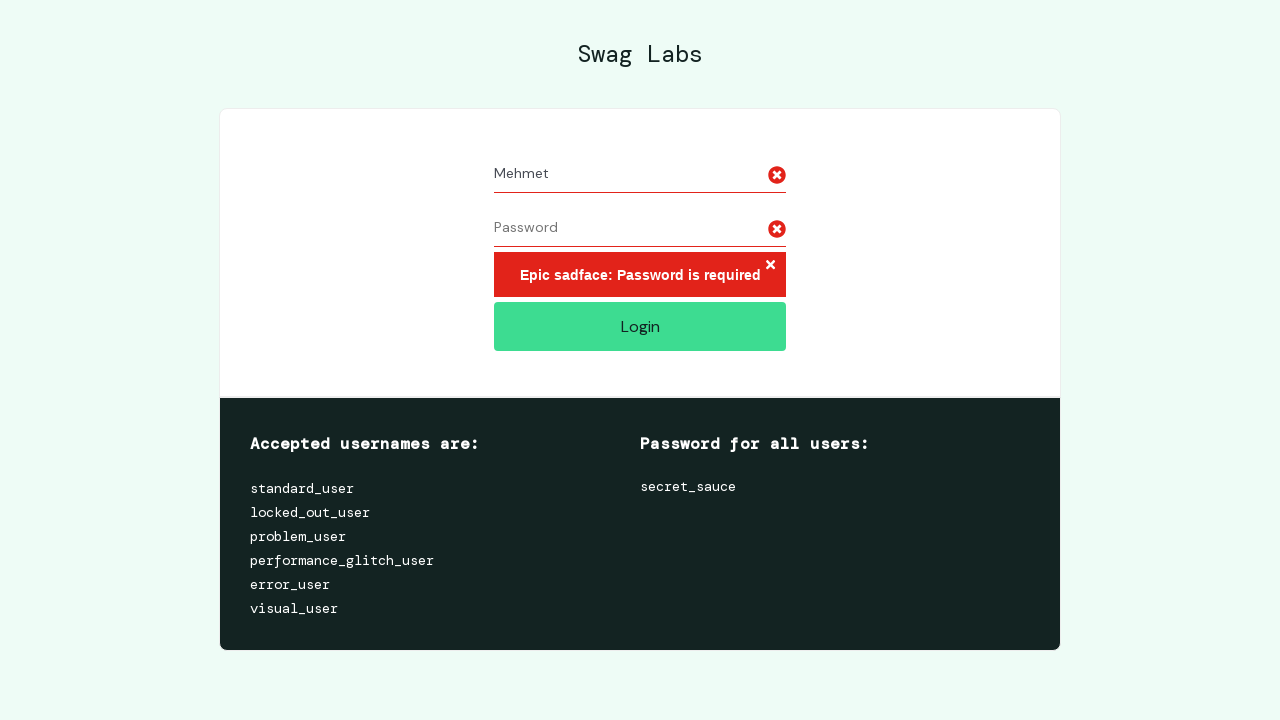